Tests marking all todo items as completed using the toggle all checkbox

Starting URL: https://demo.playwright.dev/todomvc

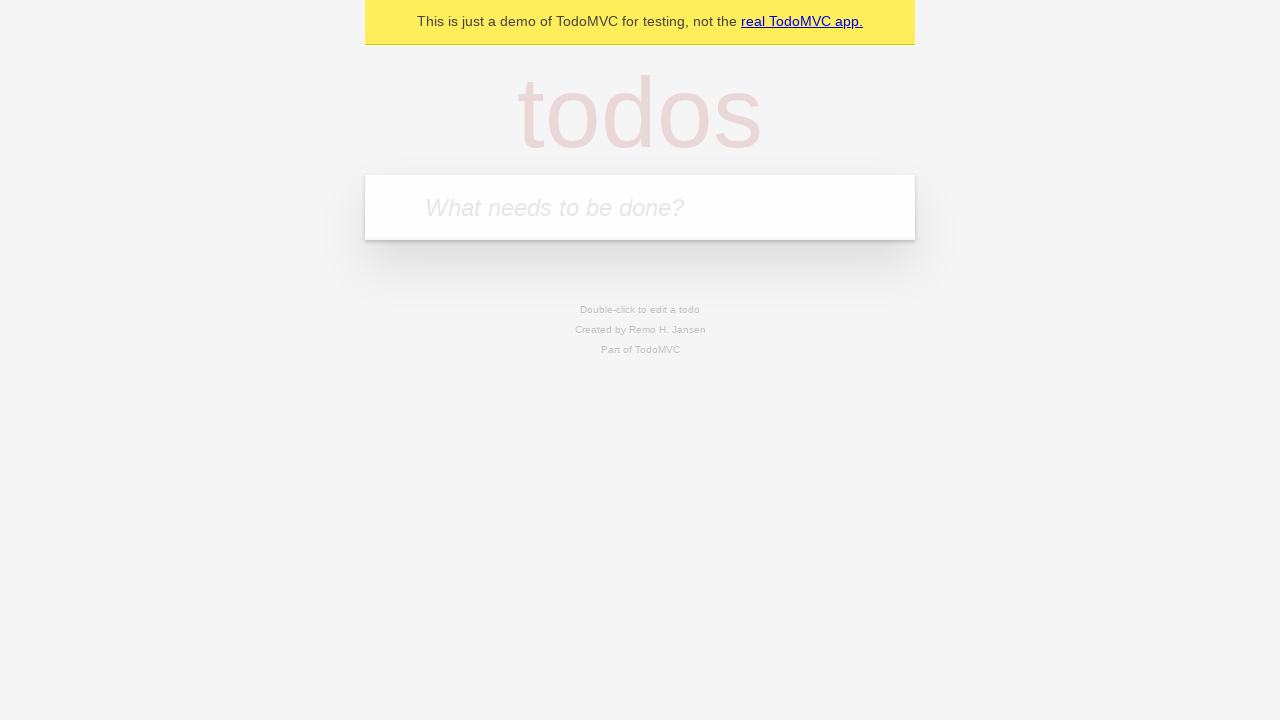

Filled todo input with 'buy some cheese' on internal:attr=[placeholder="What needs to be done?"i]
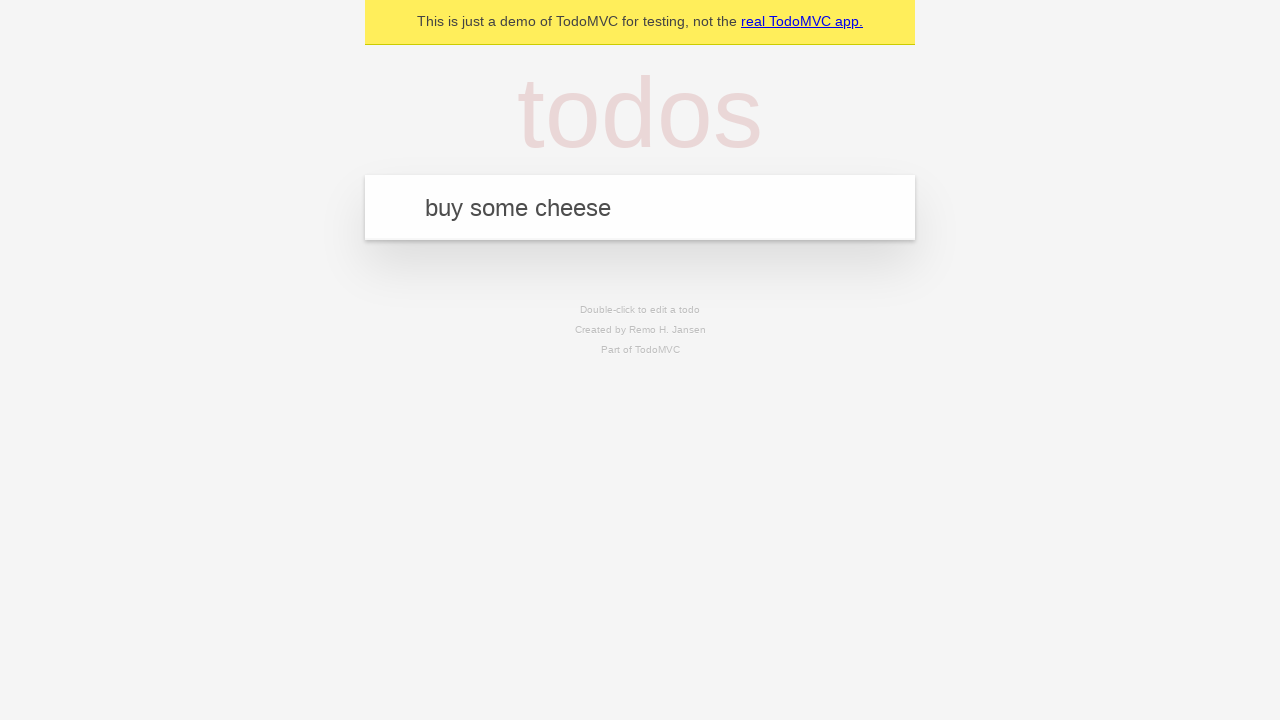

Pressed Enter to create first todo on internal:attr=[placeholder="What needs to be done?"i]
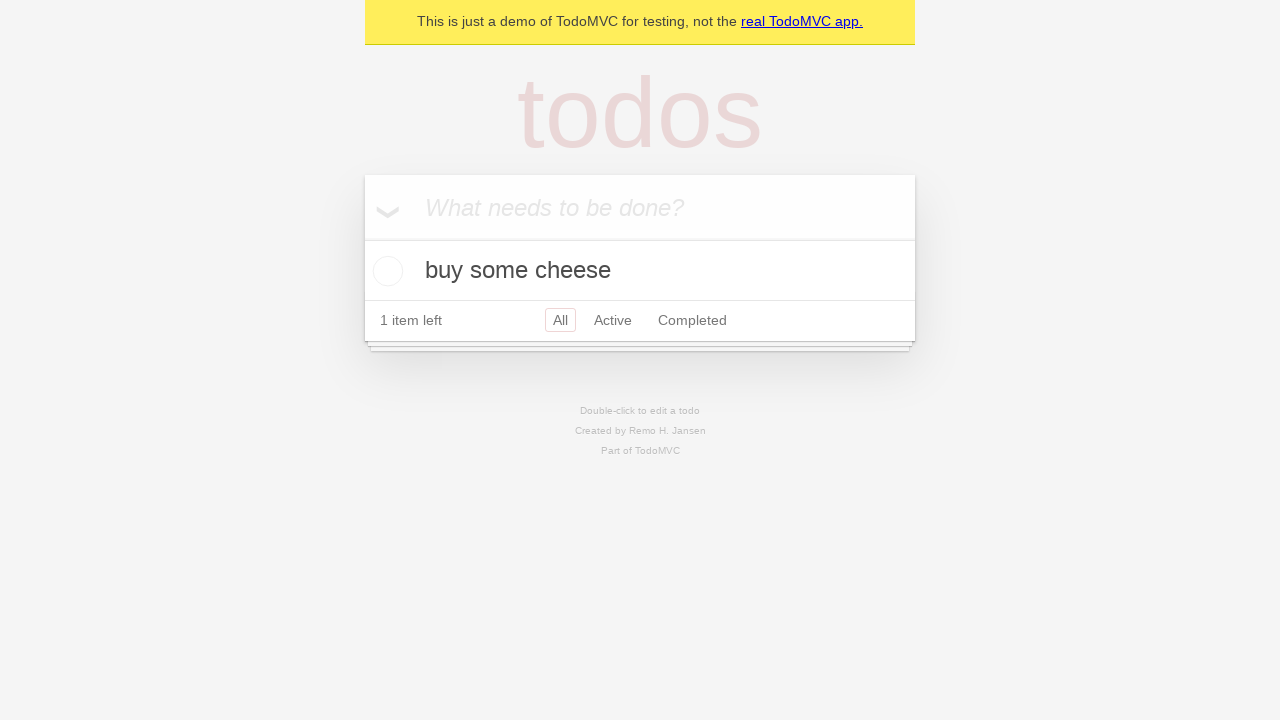

Filled todo input with 'feed the cat' on internal:attr=[placeholder="What needs to be done?"i]
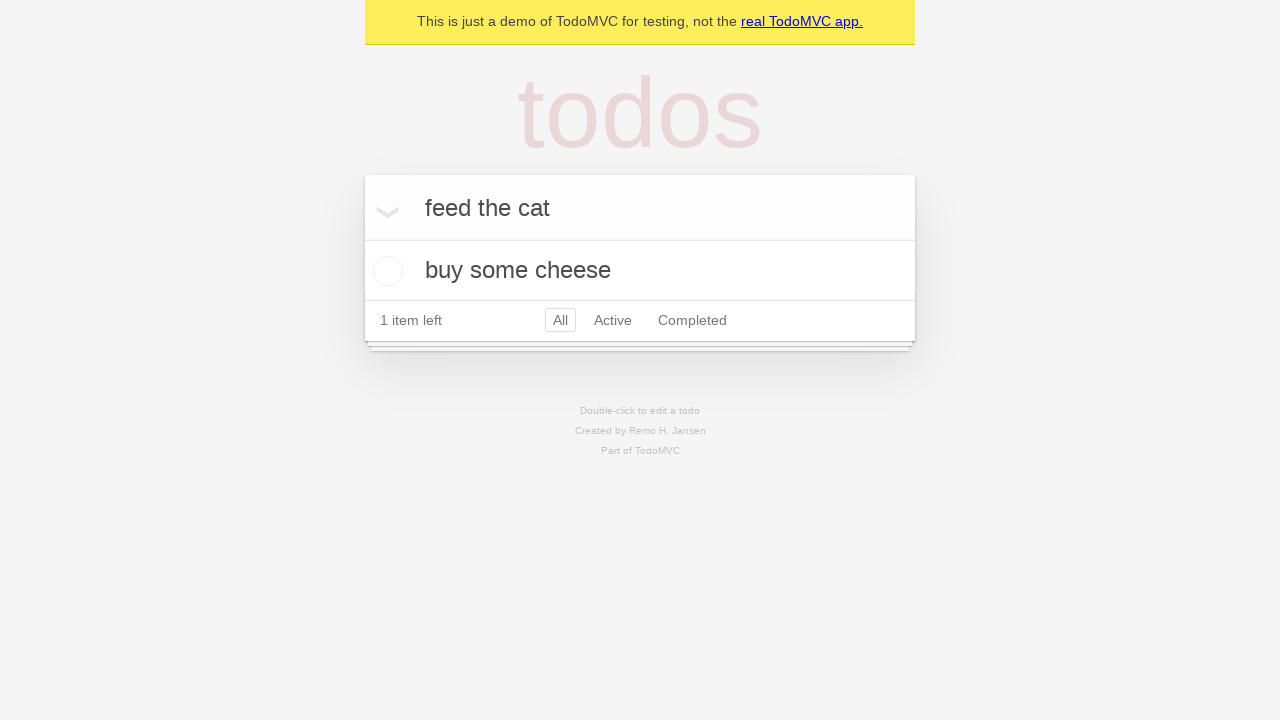

Pressed Enter to create second todo on internal:attr=[placeholder="What needs to be done?"i]
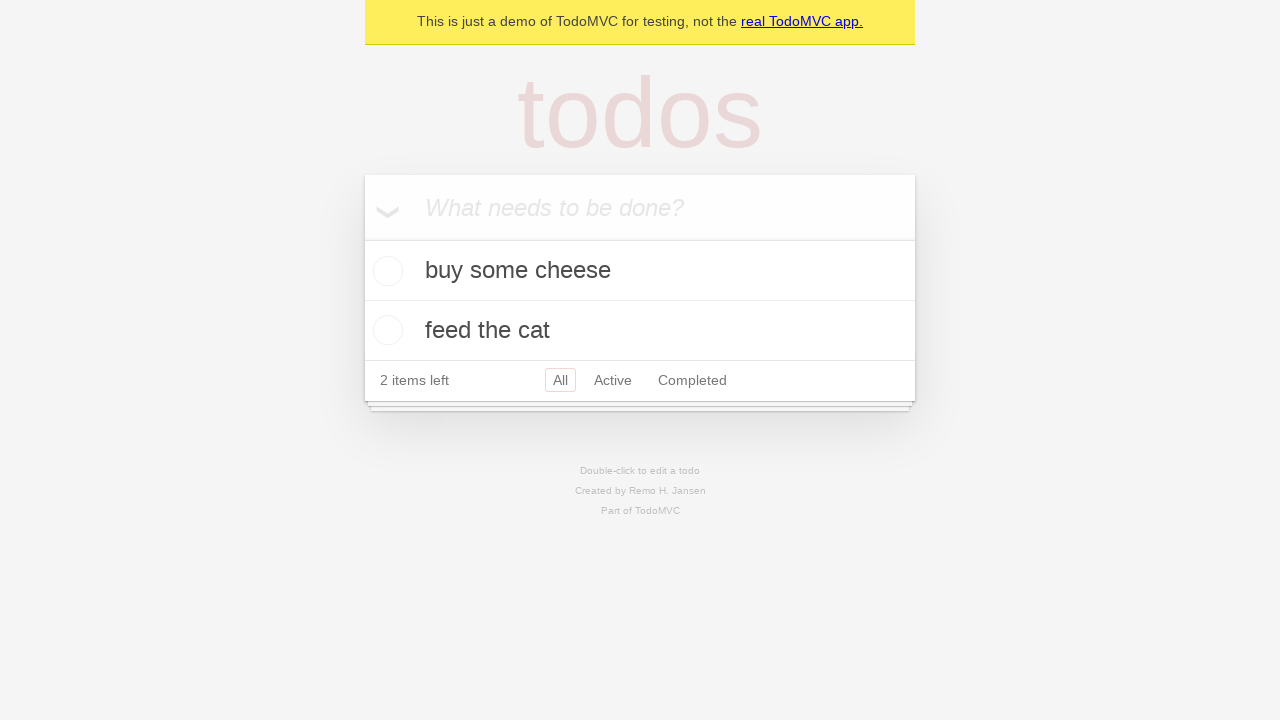

Filled todo input with 'book a doctors appointment' on internal:attr=[placeholder="What needs to be done?"i]
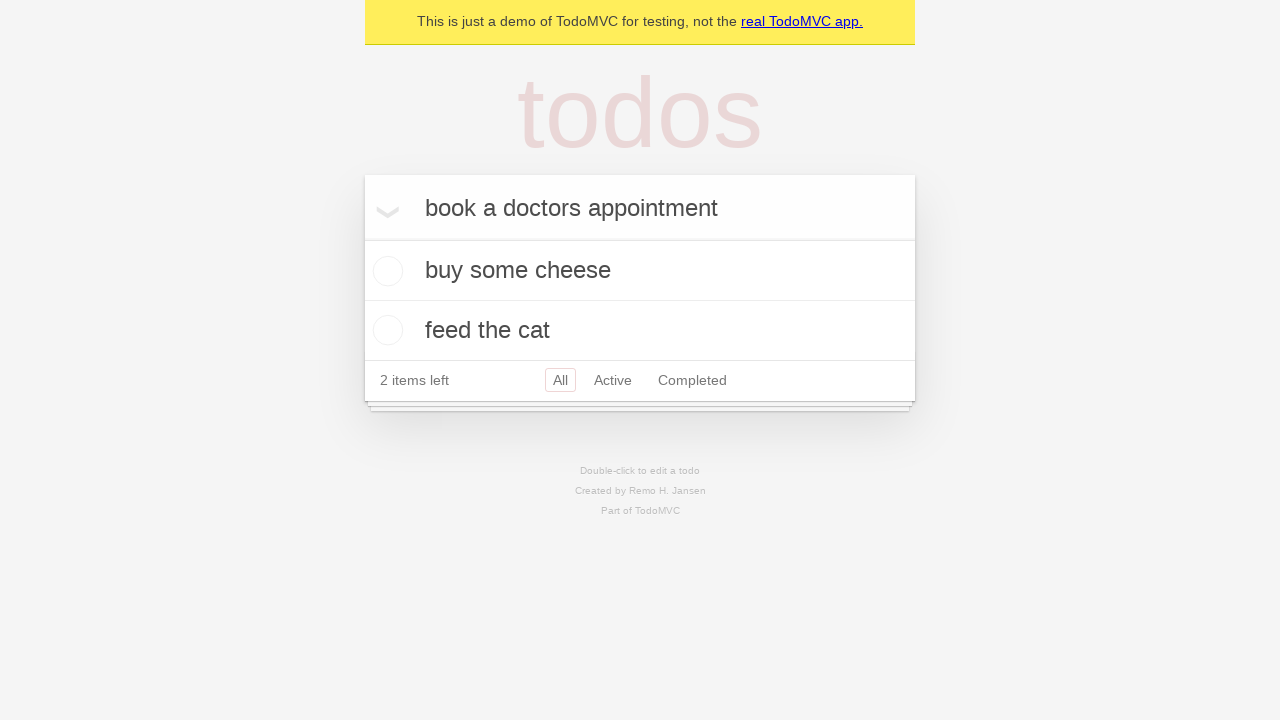

Pressed Enter to create third todo on internal:attr=[placeholder="What needs to be done?"i]
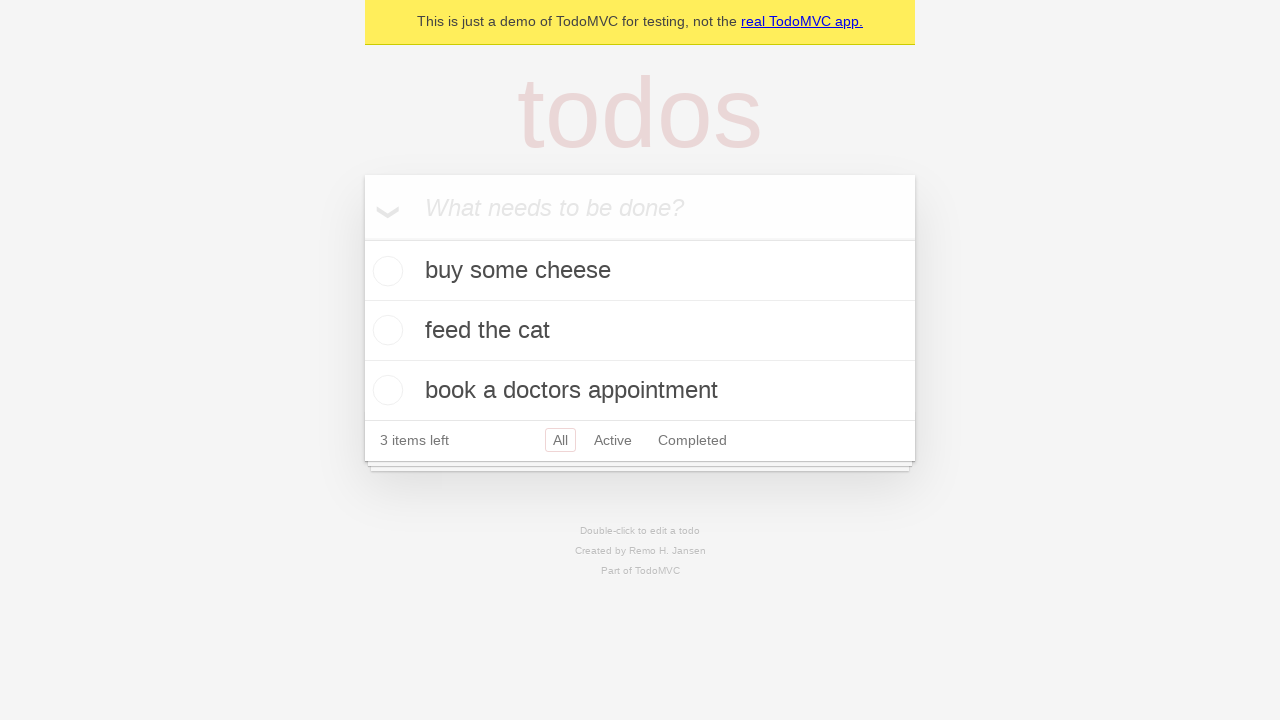

Clicked 'Mark all as complete' checkbox at (362, 238) on internal:label="Mark all as complete"i
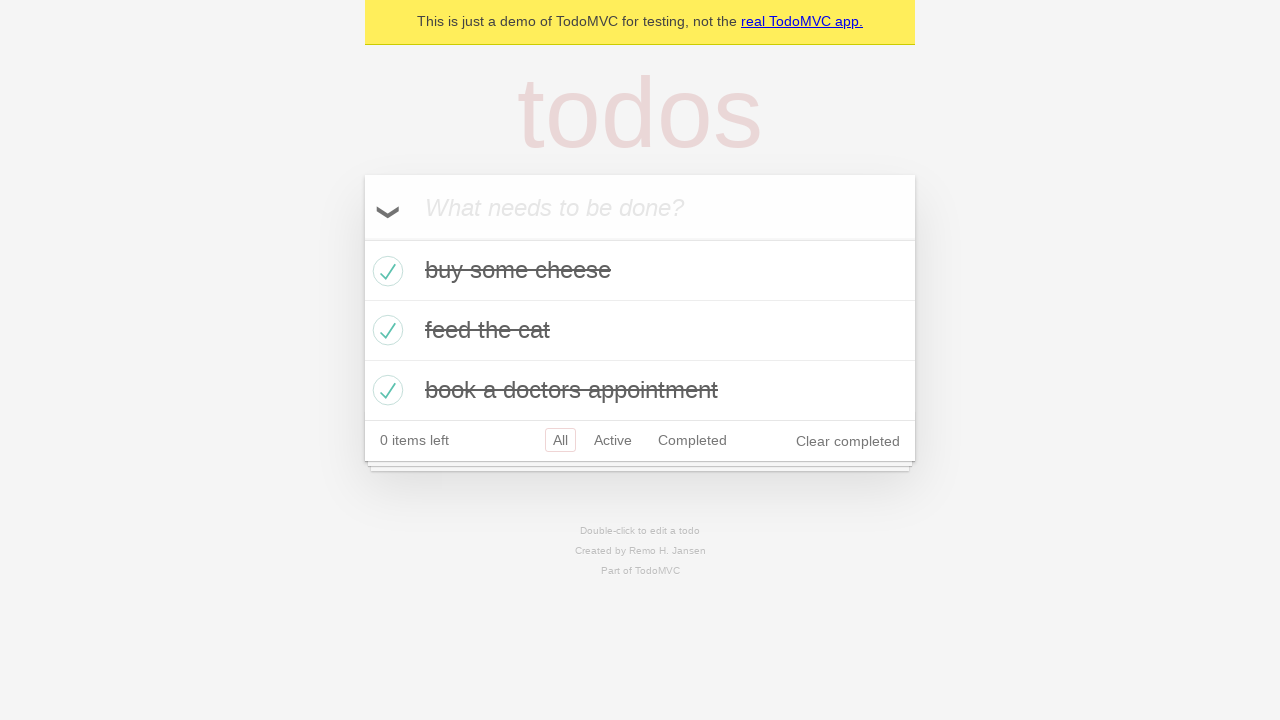

Waited for todos to be marked as completed
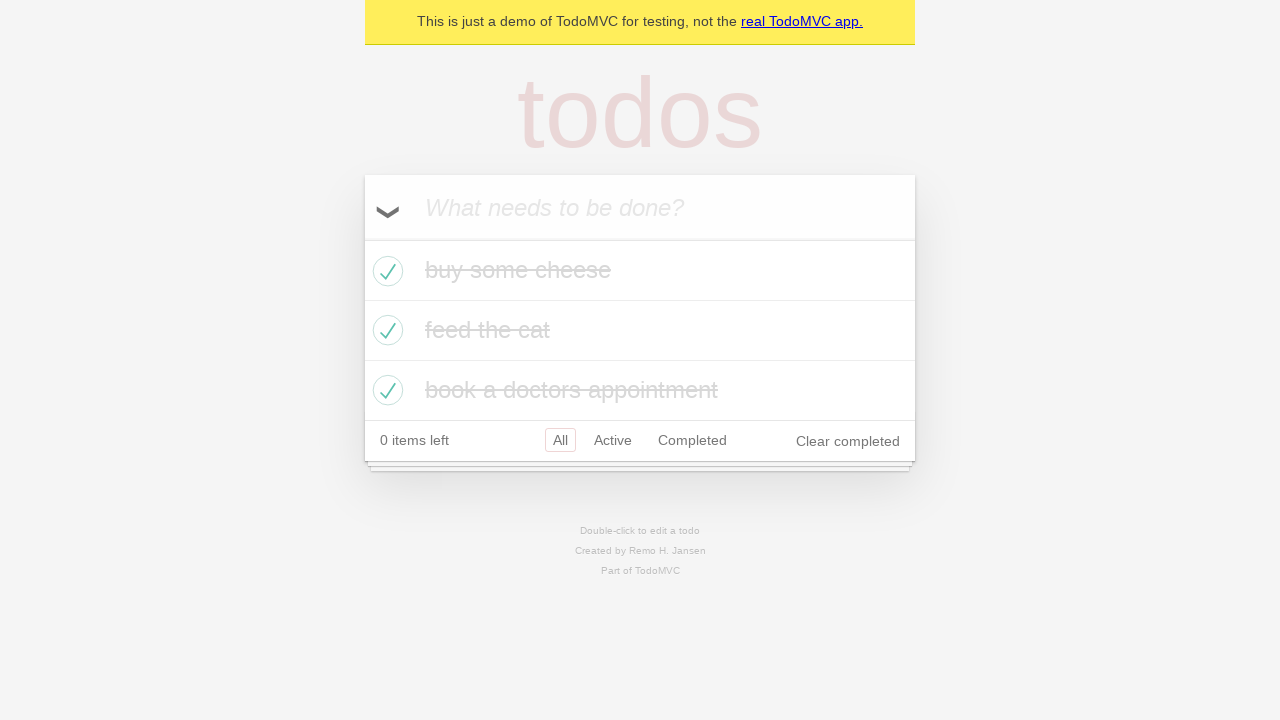

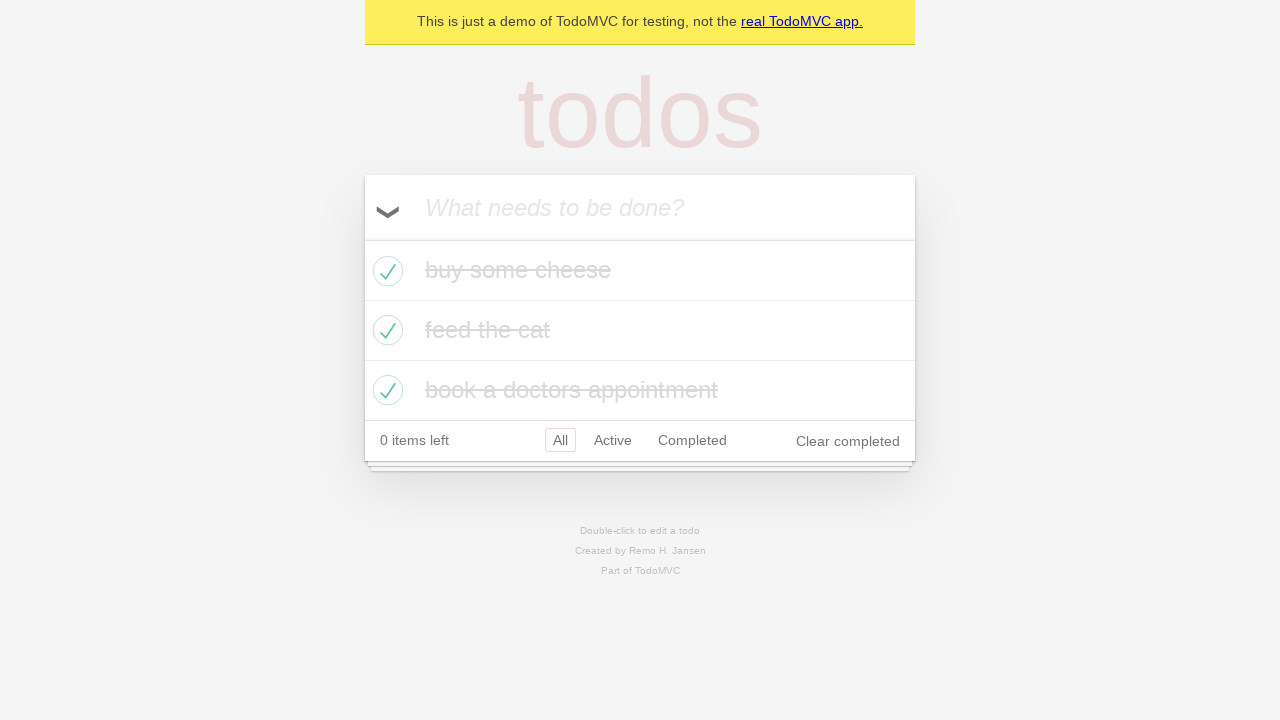